Clicks the login button without credentials to verify that an error message is displayed and readable.

Starting URL: https://www.saucedemo.com/

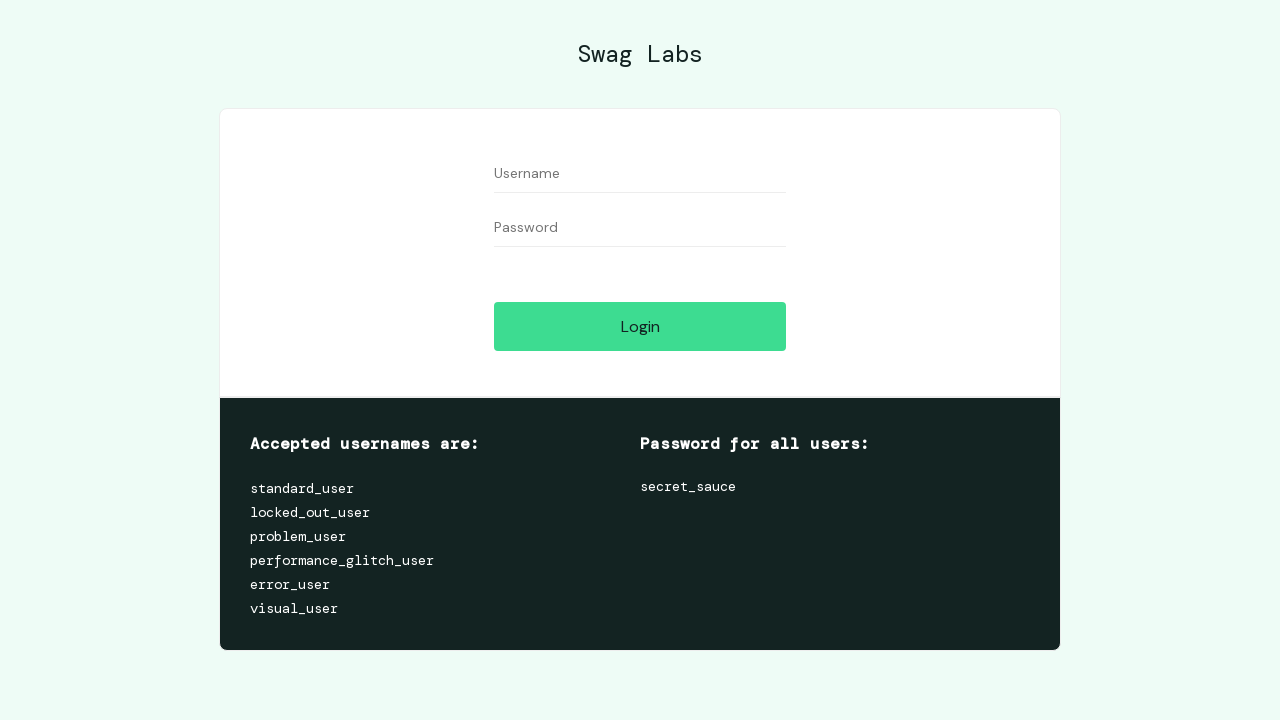

Clicked login button without entering credentials at (640, 326) on #login-button
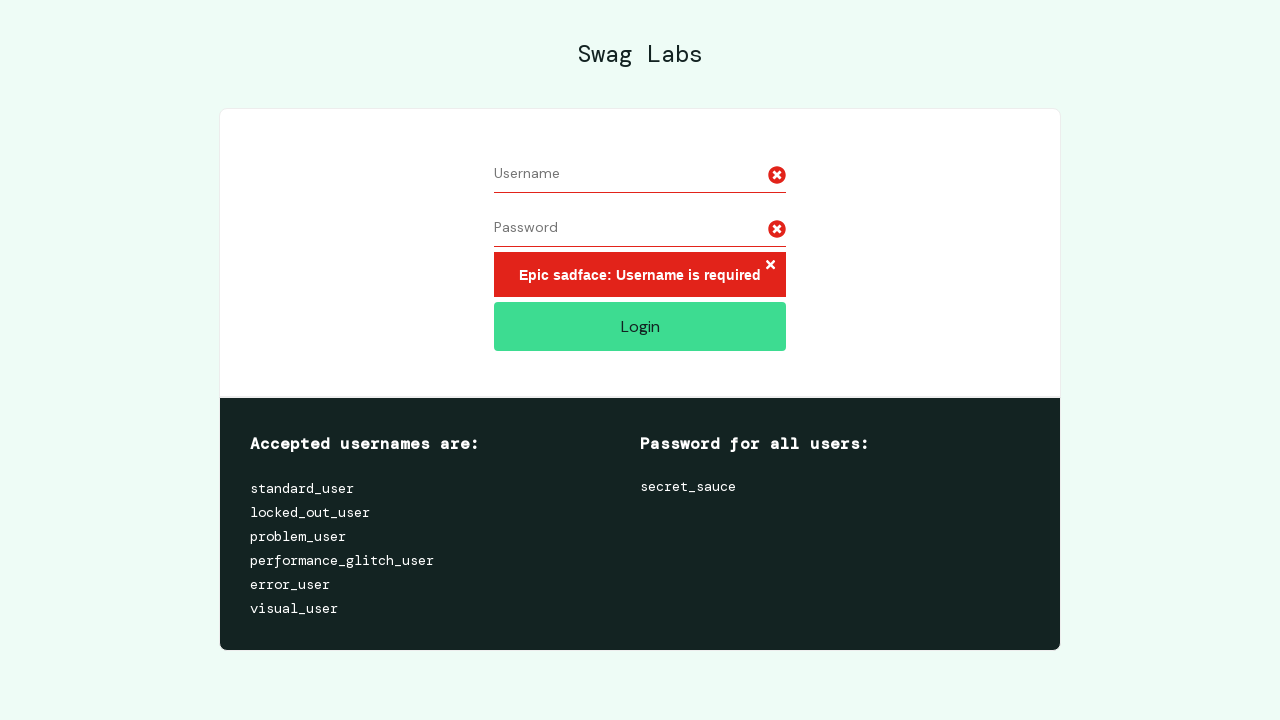

Located error message element
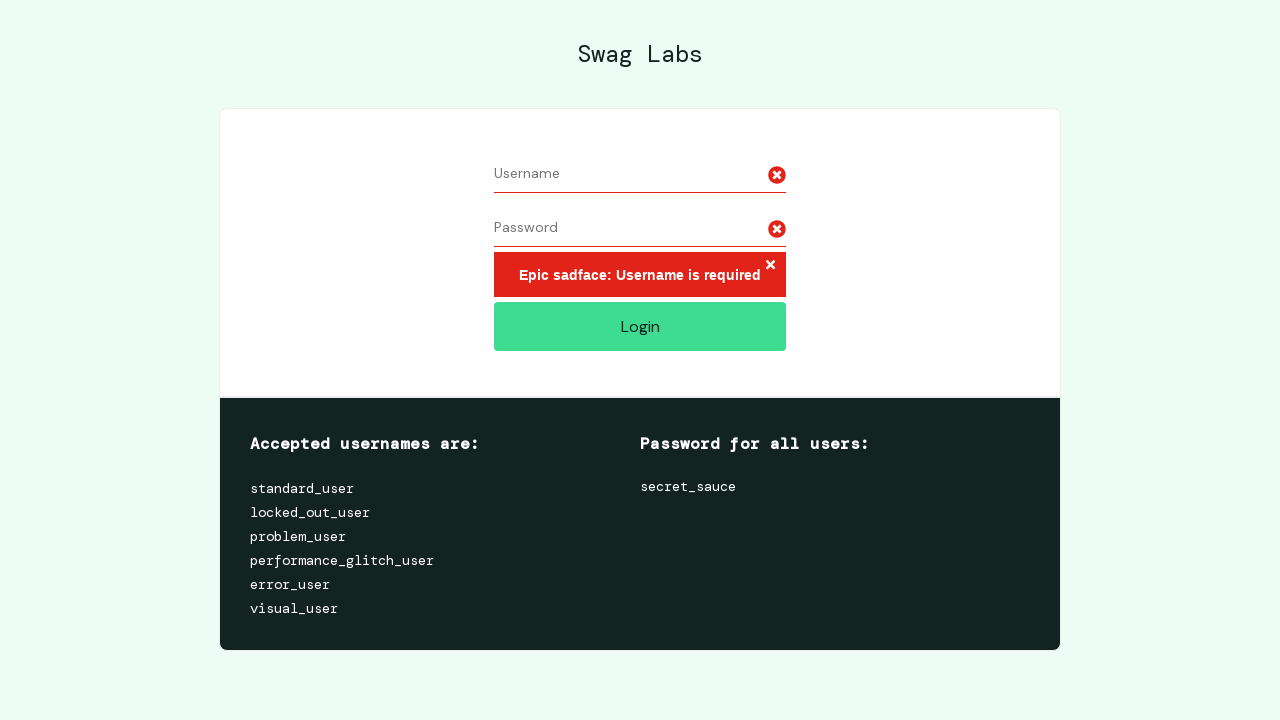

Verified error message is visible
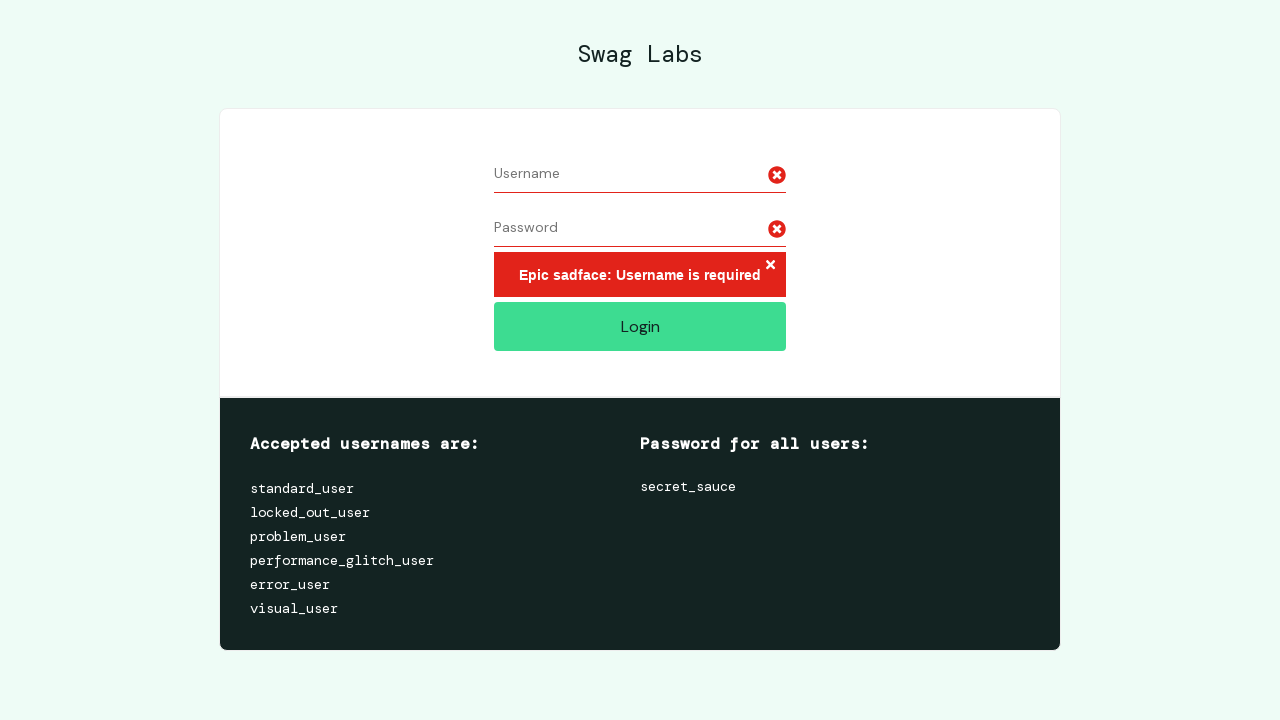

Retrieved error message color: rgb(255, 255, 255)
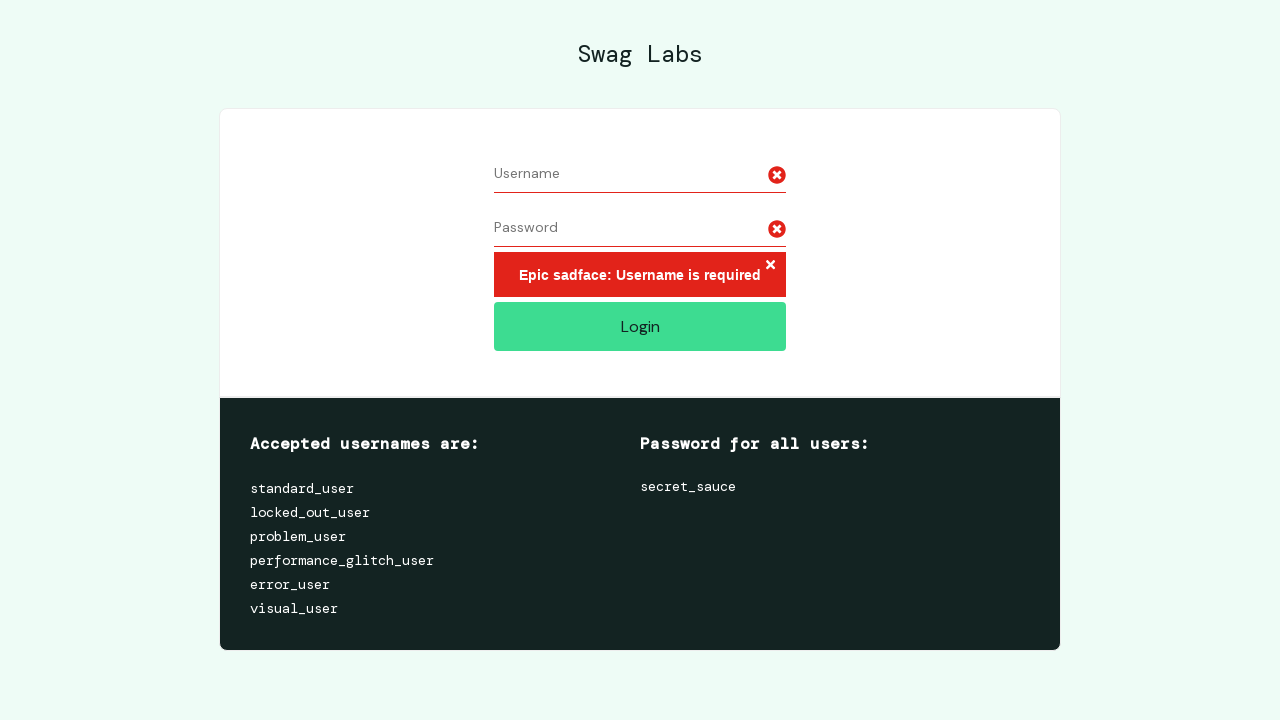

Printed error message color to console
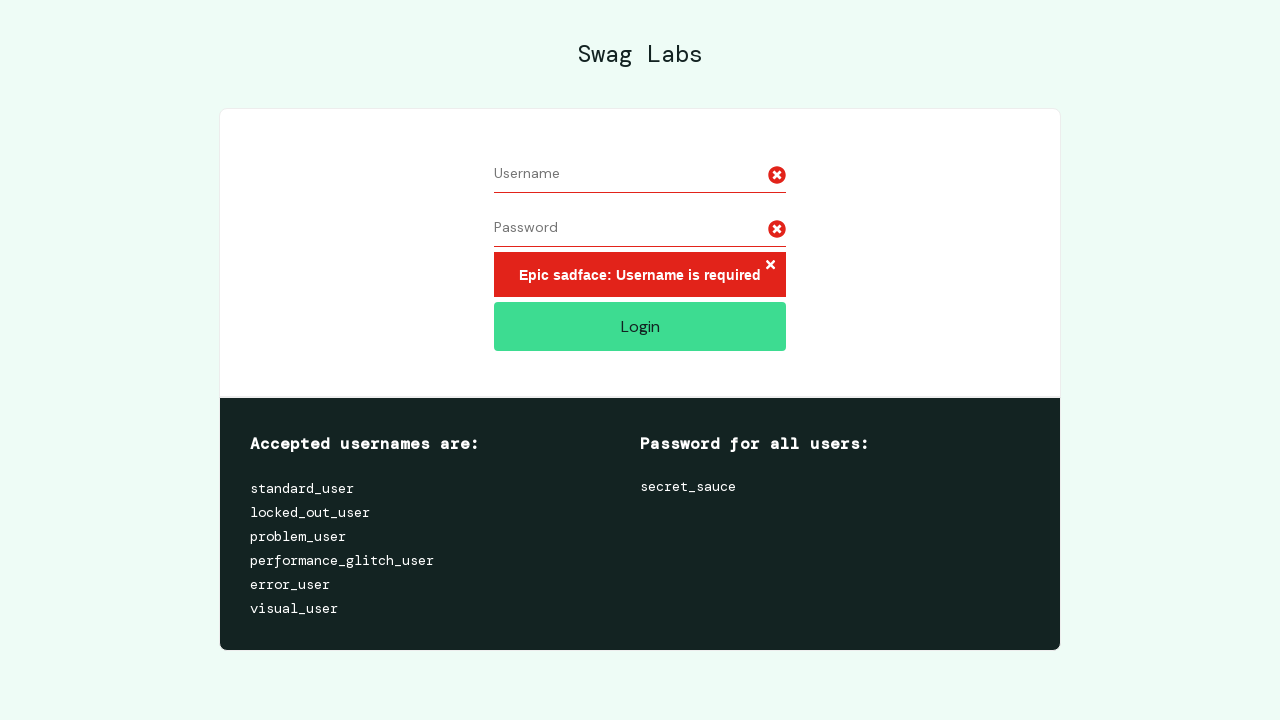

Verified error message color contains 'rgb' and is readable
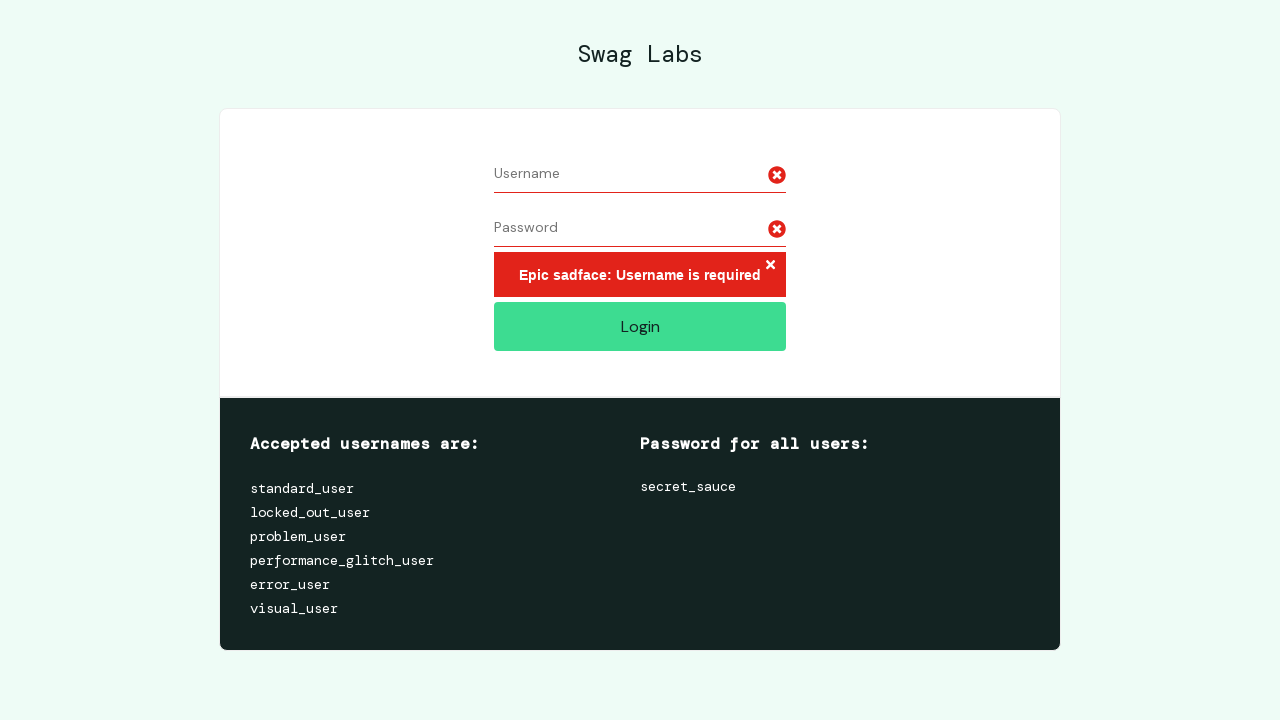

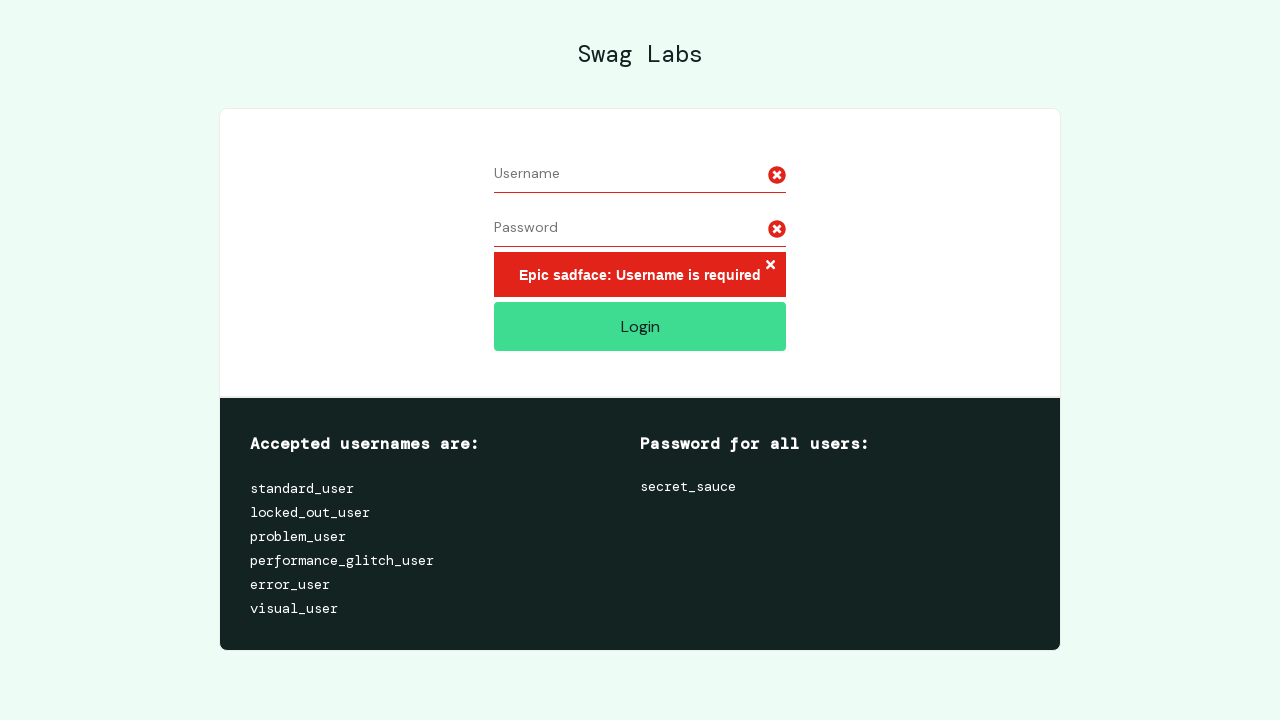